Tests dynamic loading functionality by clicking a start button, waiting for loading icon to disappear, and verifying the result text is displayed.

Starting URL: https://automationfc.github.io/dynamic-loading/

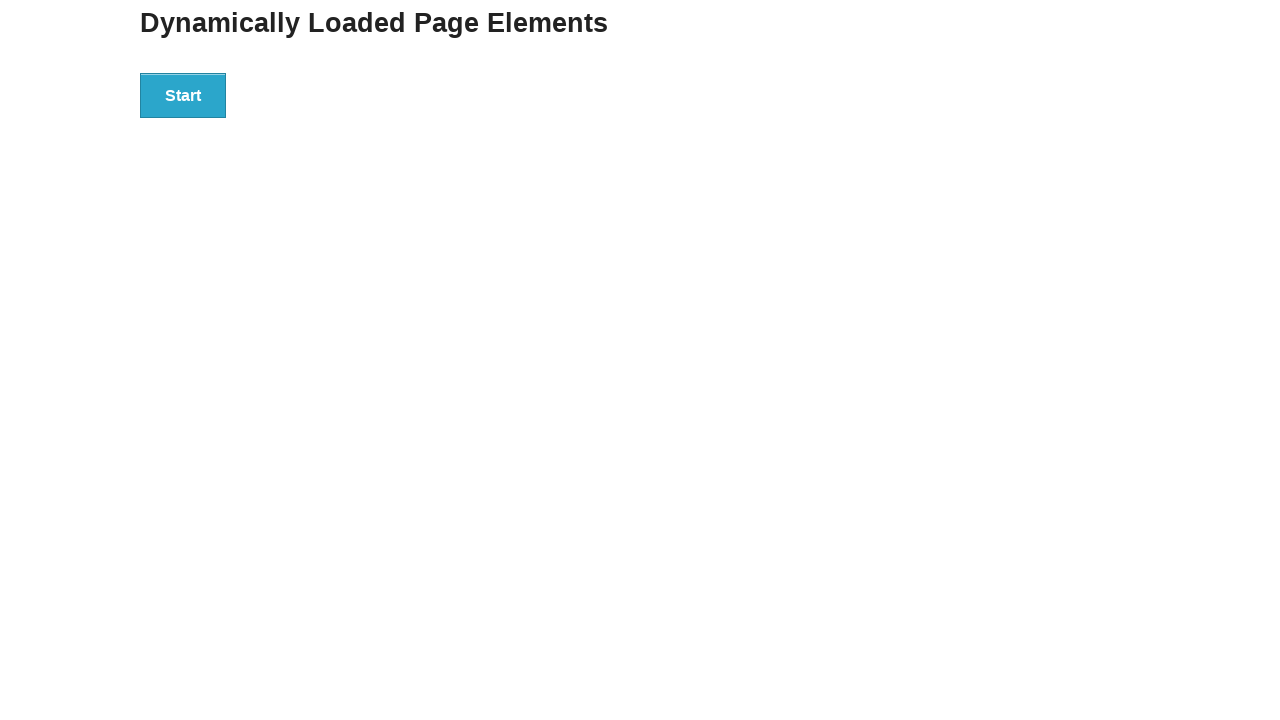

Clicked start button to trigger dynamic loading at (183, 95) on div#start > button
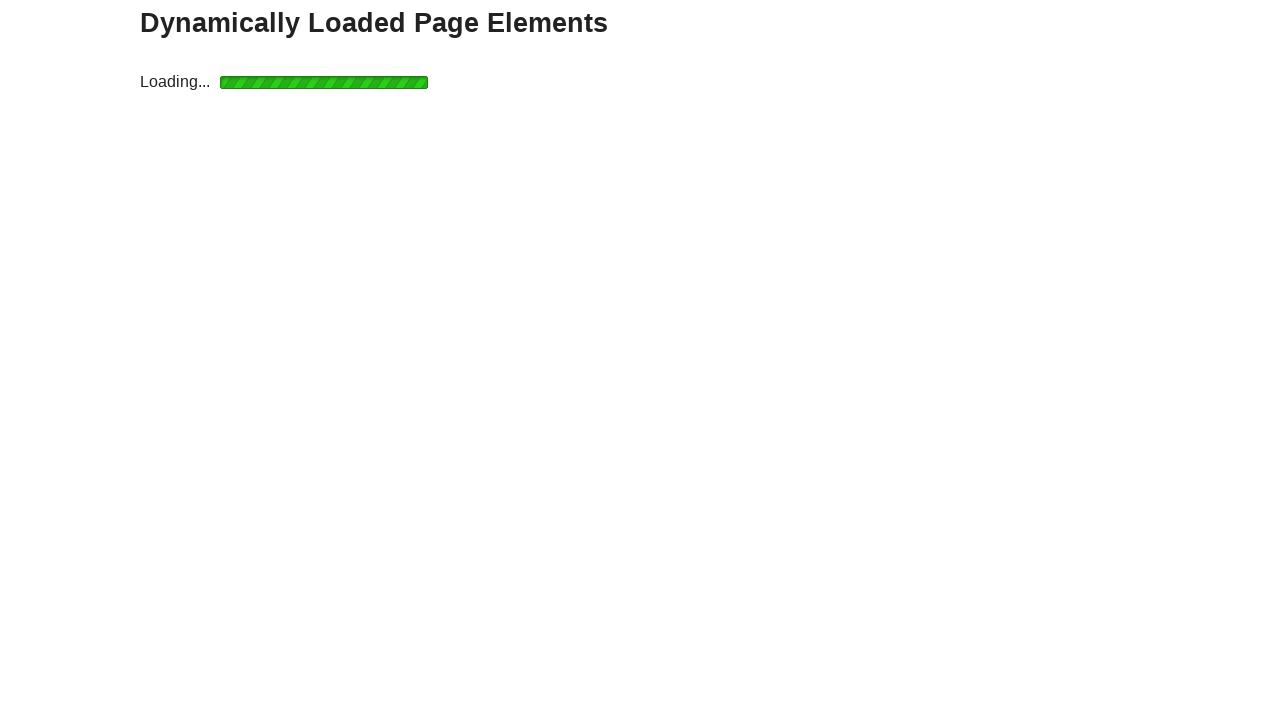

Loading icon disappeared after waiting
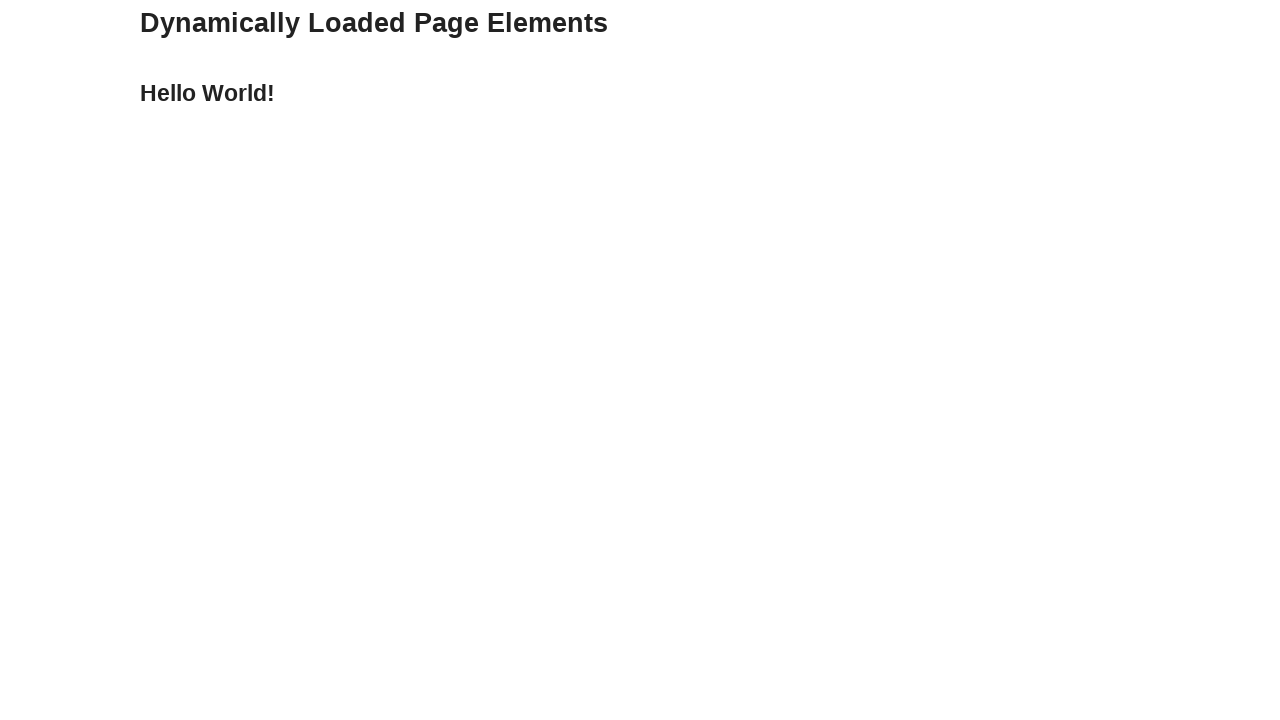

Result text is now visible on the page
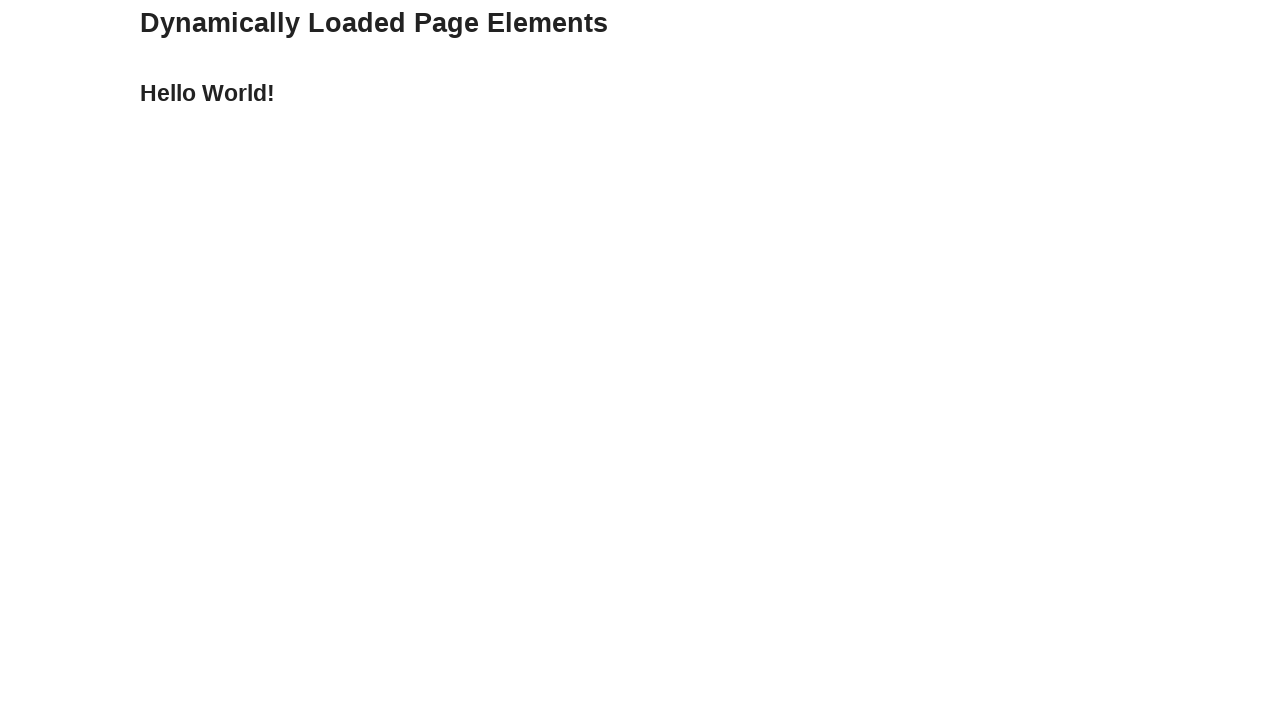

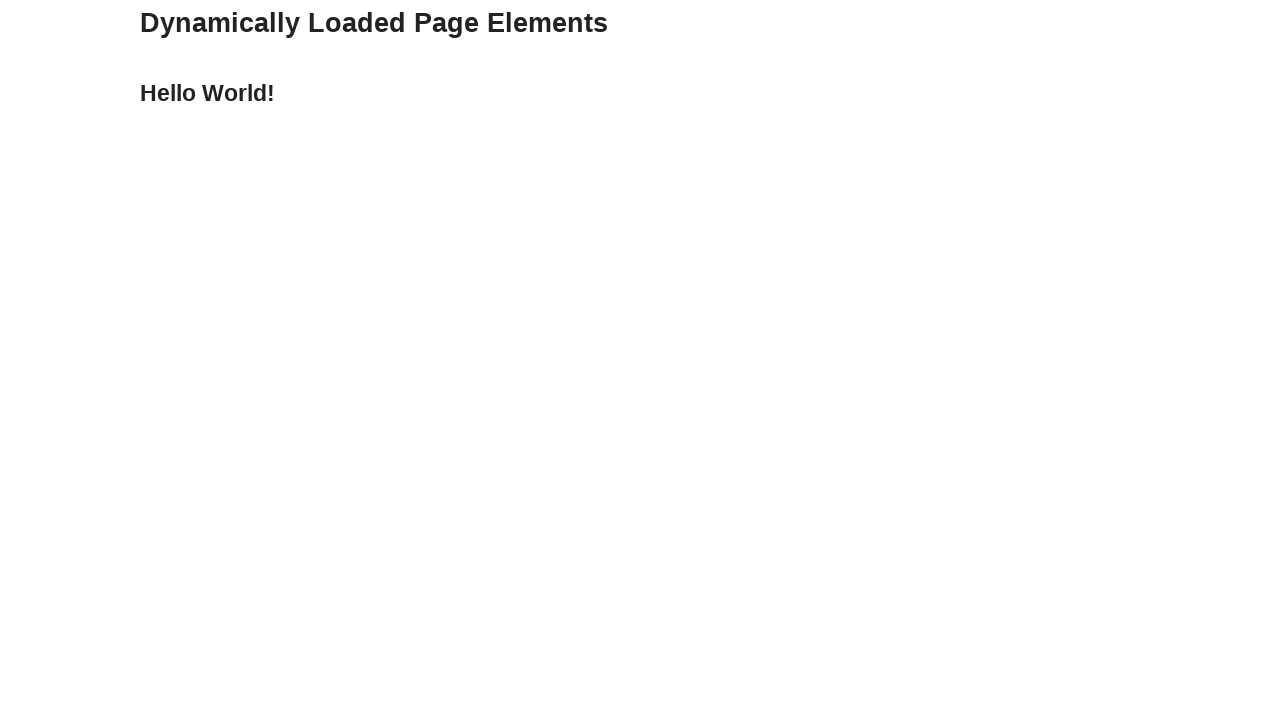